Tests drag and drop functionality by dragging a mobile element to an accessories container

Starting URL: https://demoapps.qspiders.com/ui/dragDrop/dragToCorrect?sublist=2

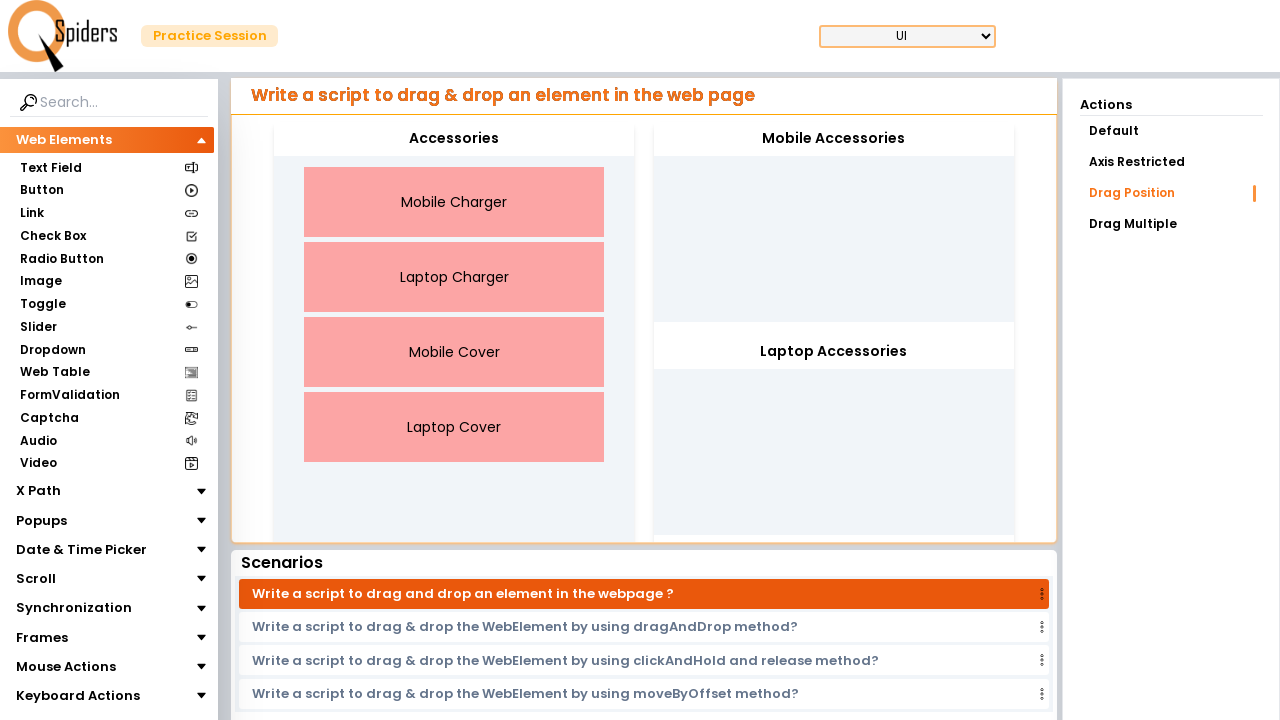

Located the mobile element to drag
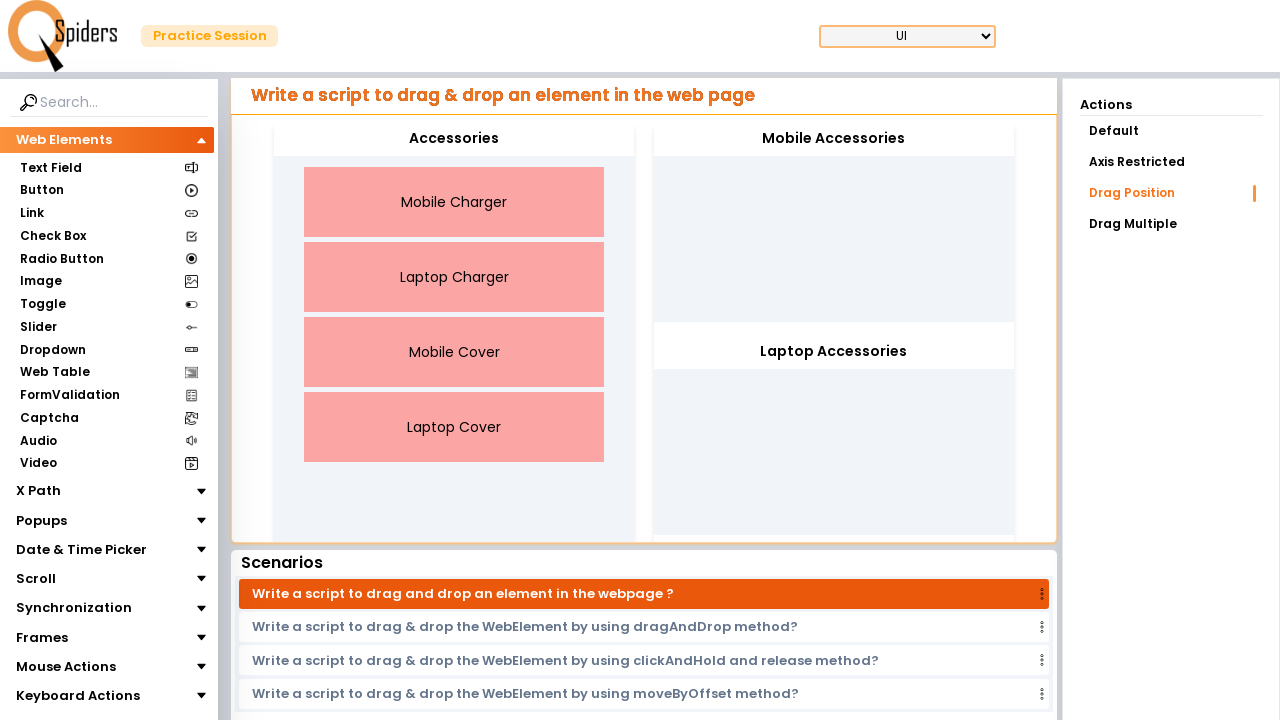

Located the accessories container drop target
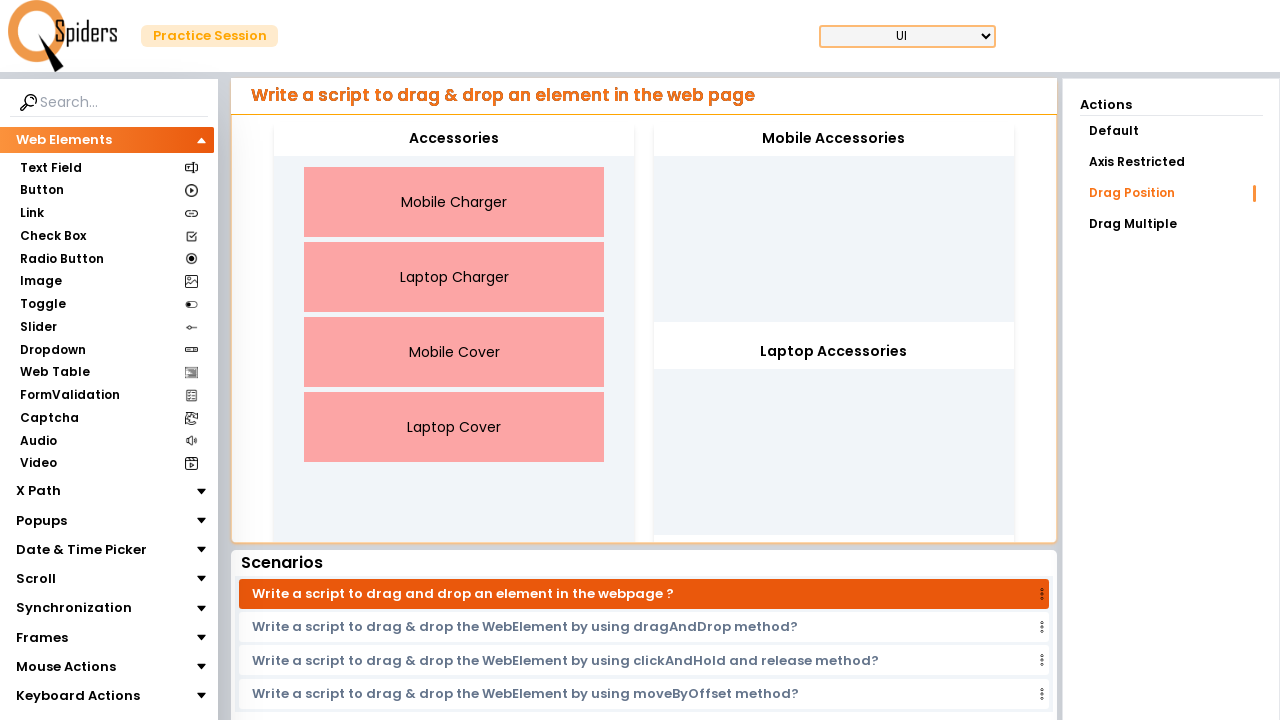

Dragged mobile element to accessories container at (834, 222)
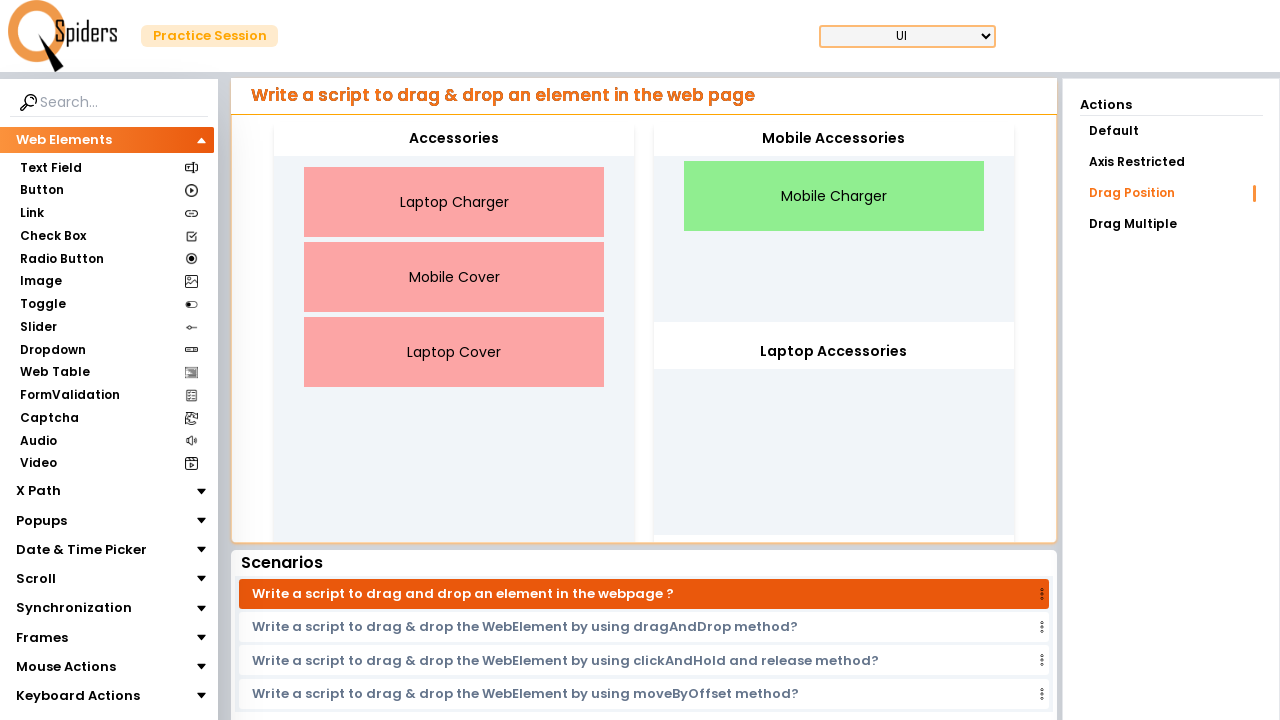

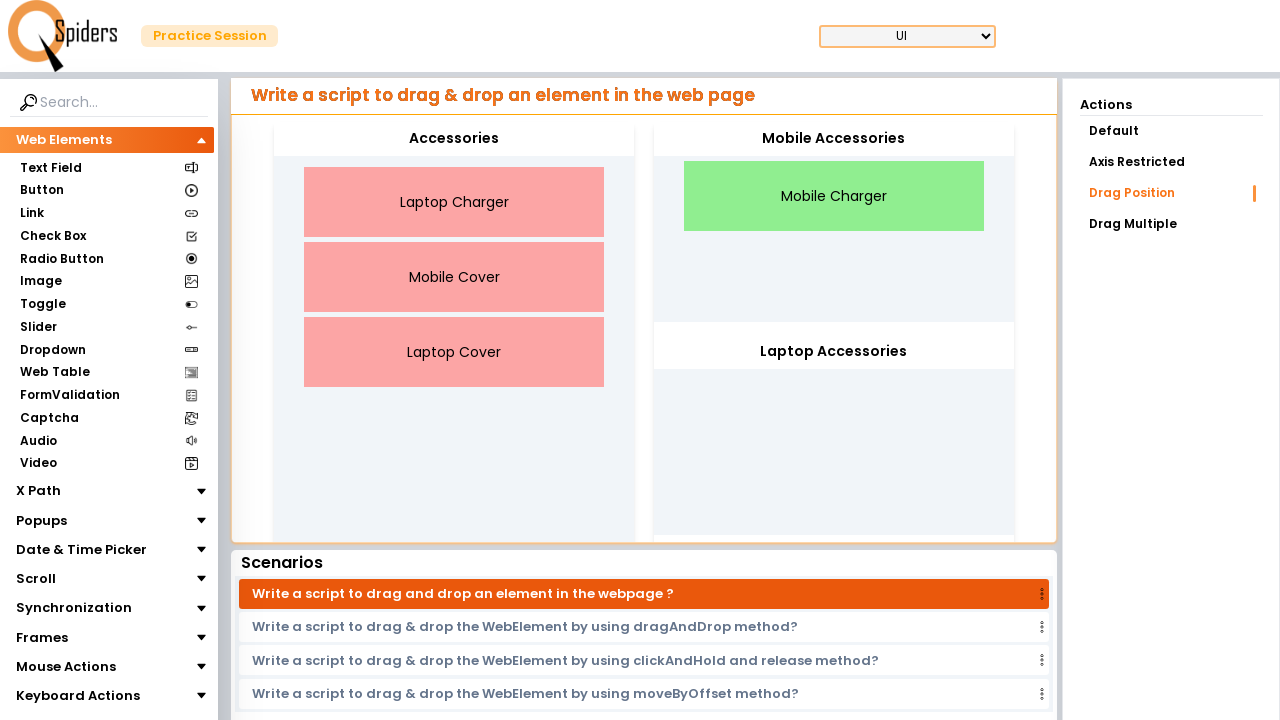